Tests the complete e-commerce purchase flow on DemoBlaze: selecting a product, adding it to cart, filling out the order form with customer and payment details, and confirming the purchase.

Starting URL: https://www.demoblaze.com

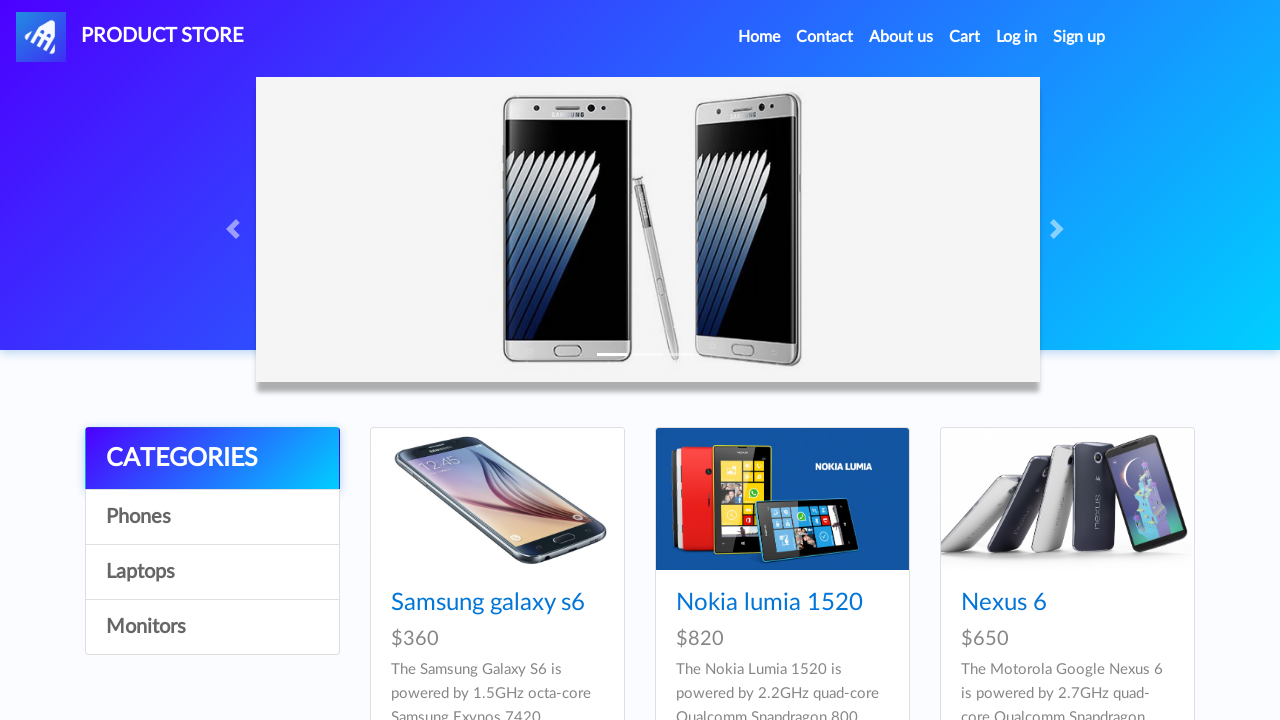

Homepage loaded and network idle
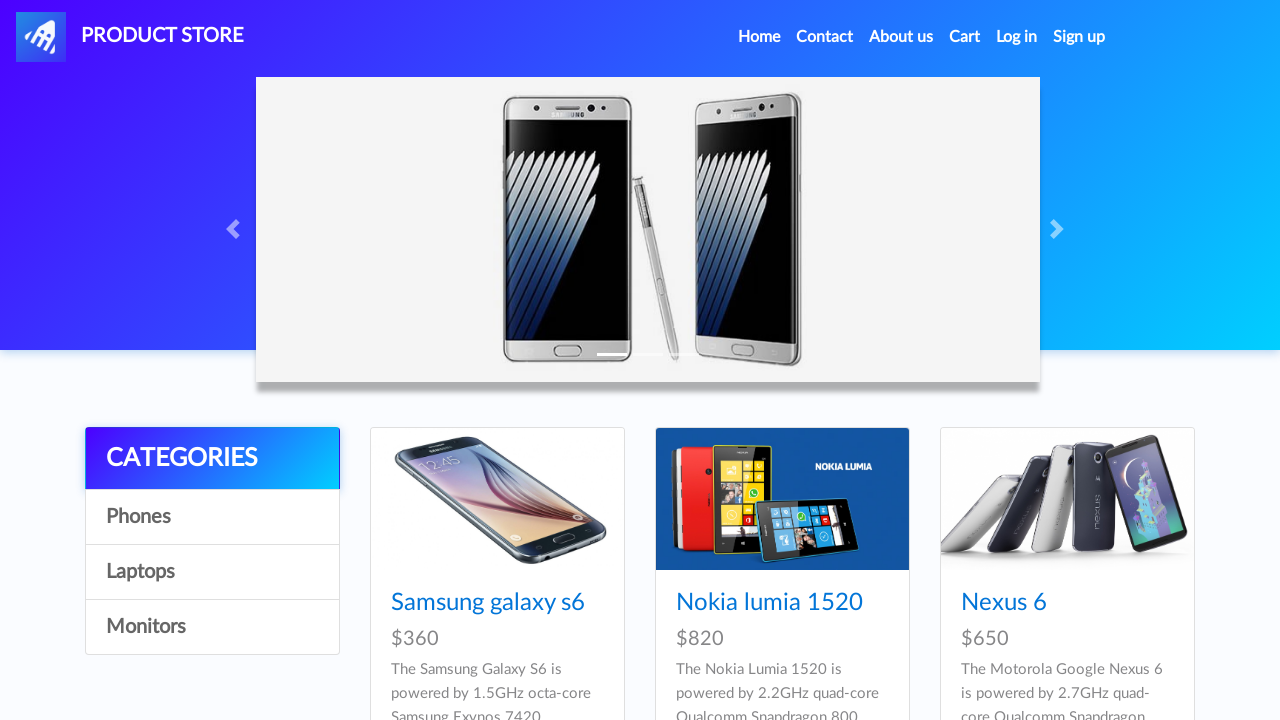

Clicked on Samsung galaxy s6 product at (488, 603) on xpath=//*[text() = "Samsung galaxy s6"]
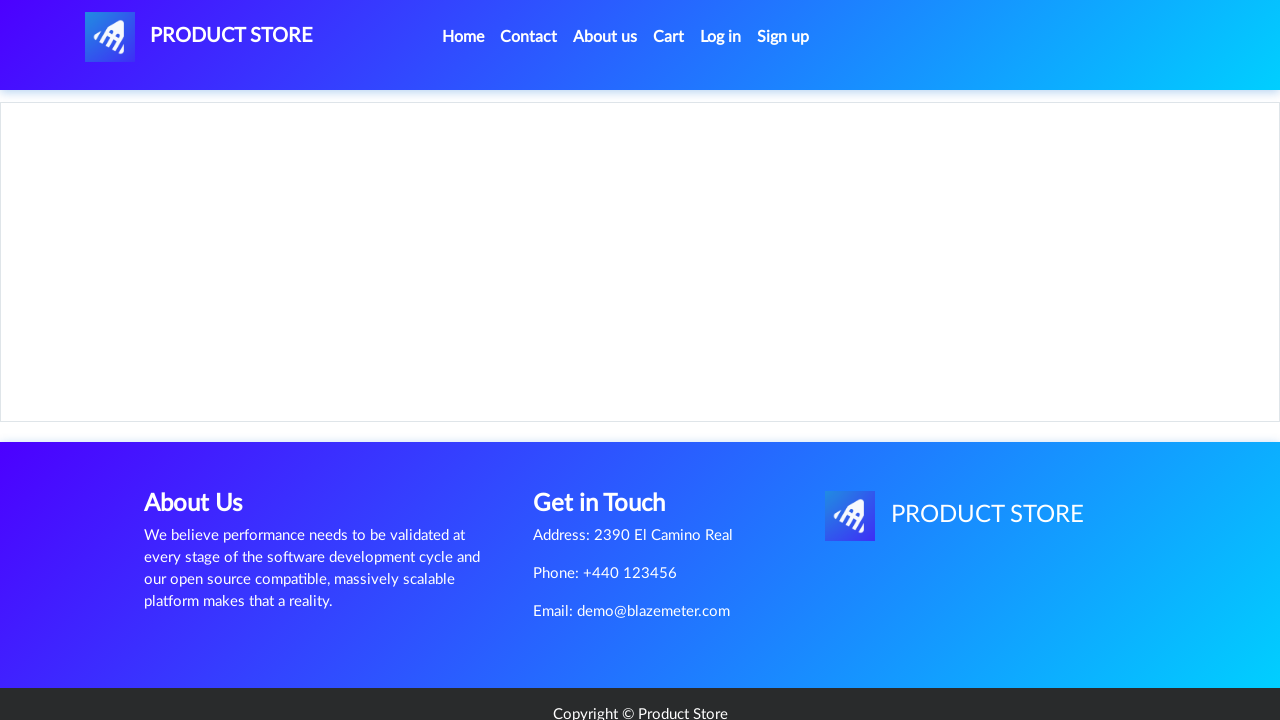

Product page loaded and network idle
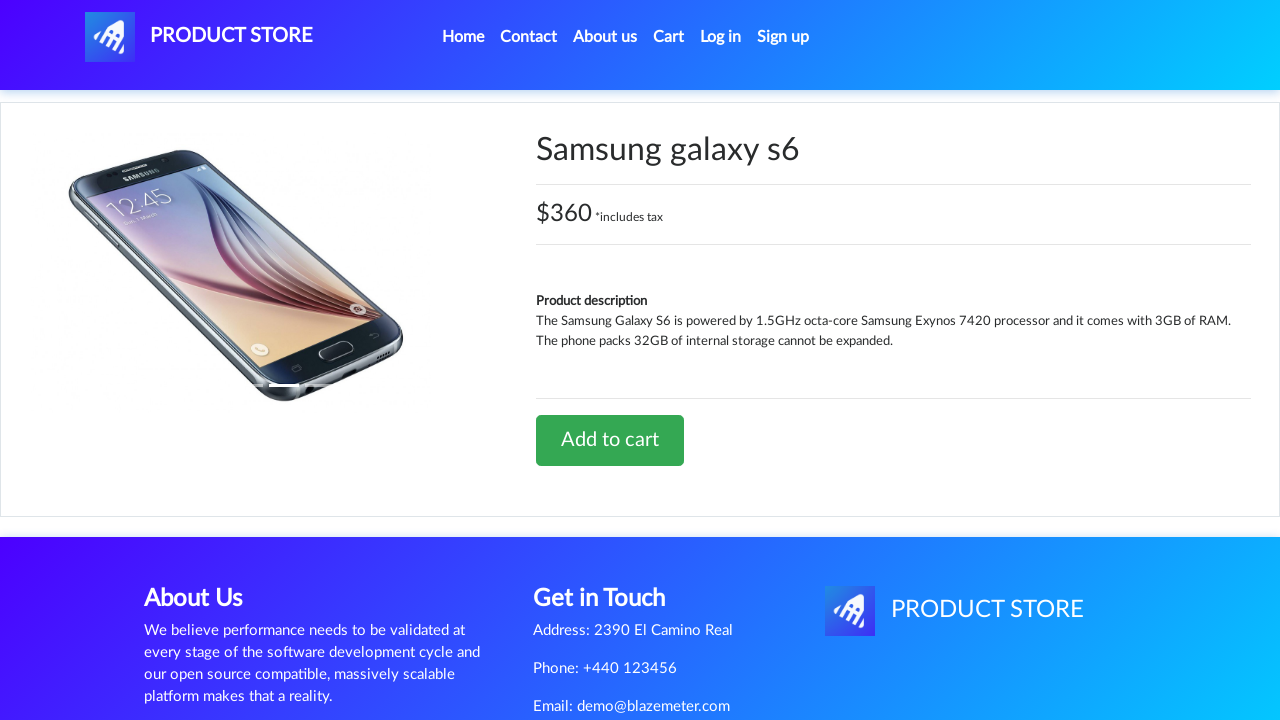

Clicked Add to cart button at (610, 440) on xpath=//*[text() = "Add to cart"]
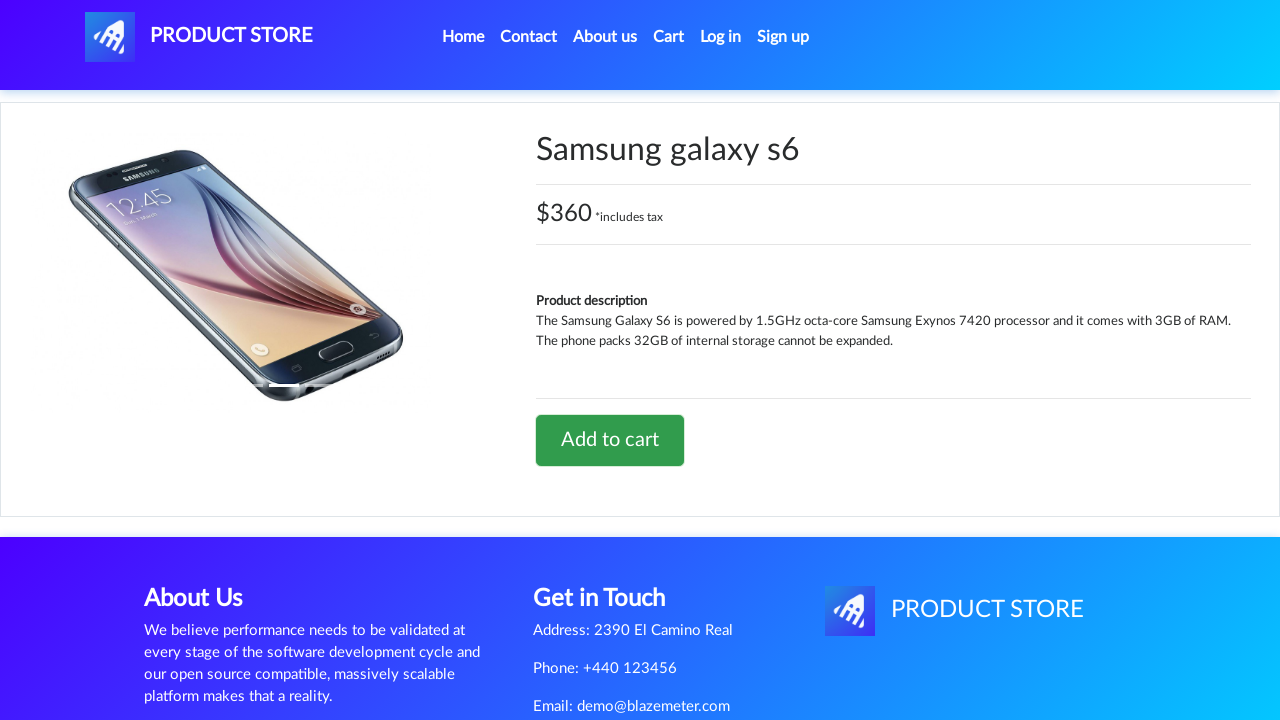

Set up dialog handler to accept alerts
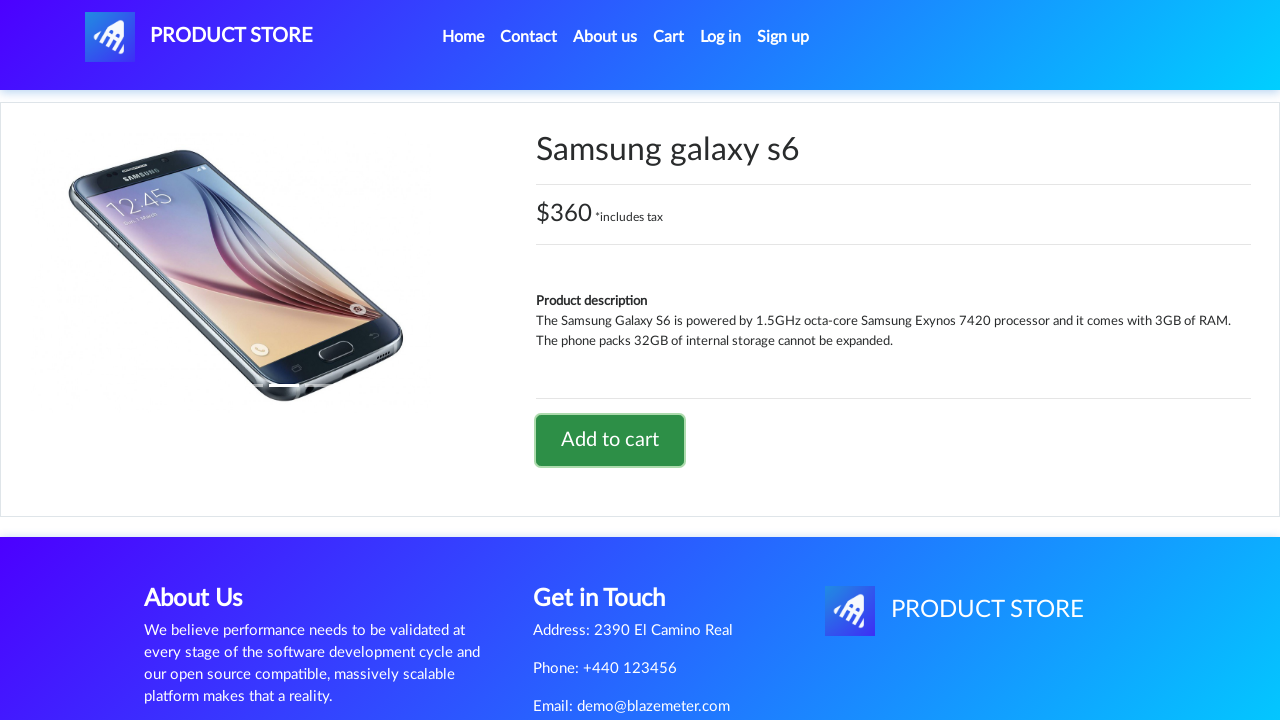

Waited for alert popup to process
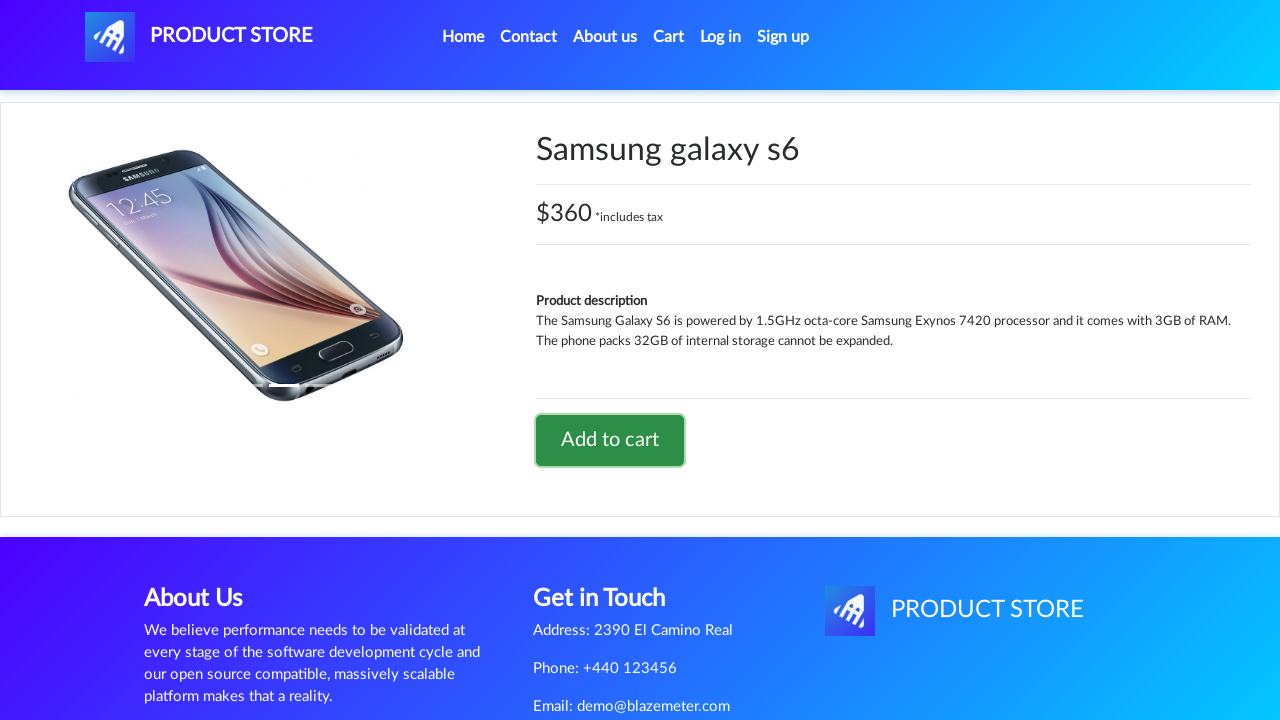

Clicked Cart link to view shopping cart at (669, 37) on xpath=//*[text() = "Cart"]
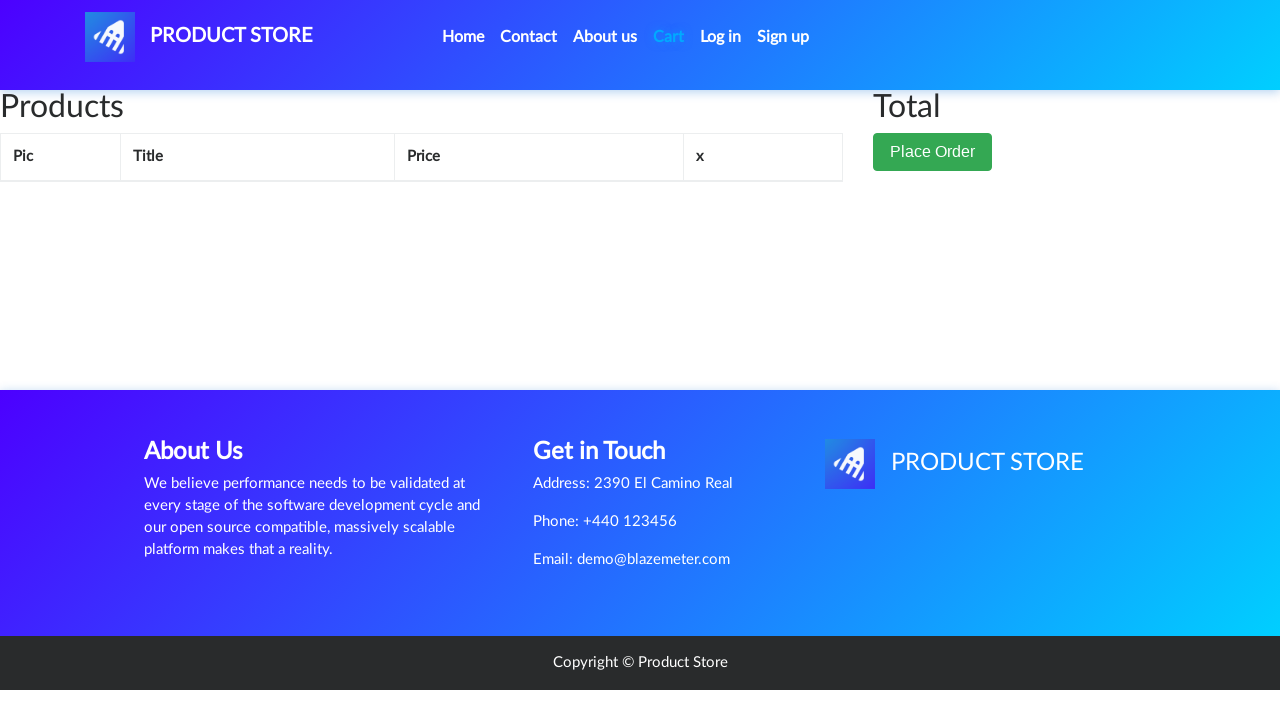

Cart page loaded and network idle
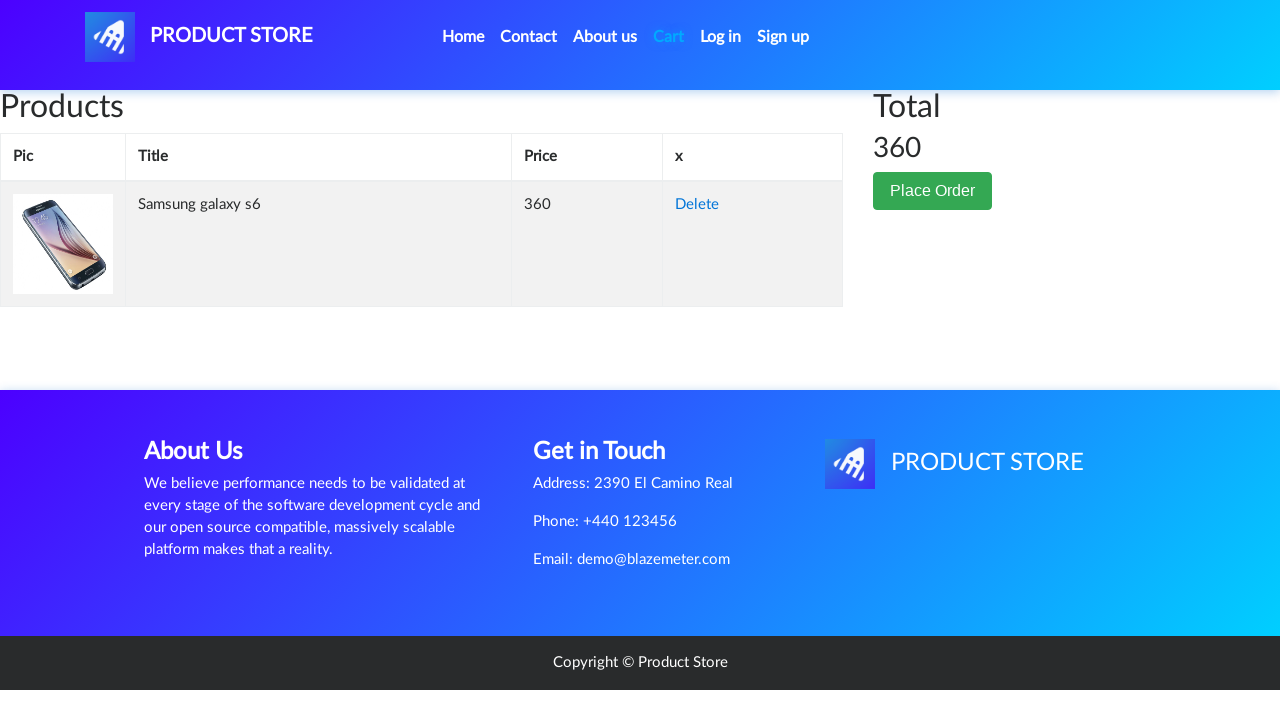

Clicked Place Order button at (933, 191) on xpath=//*[text() = "Place Order"]
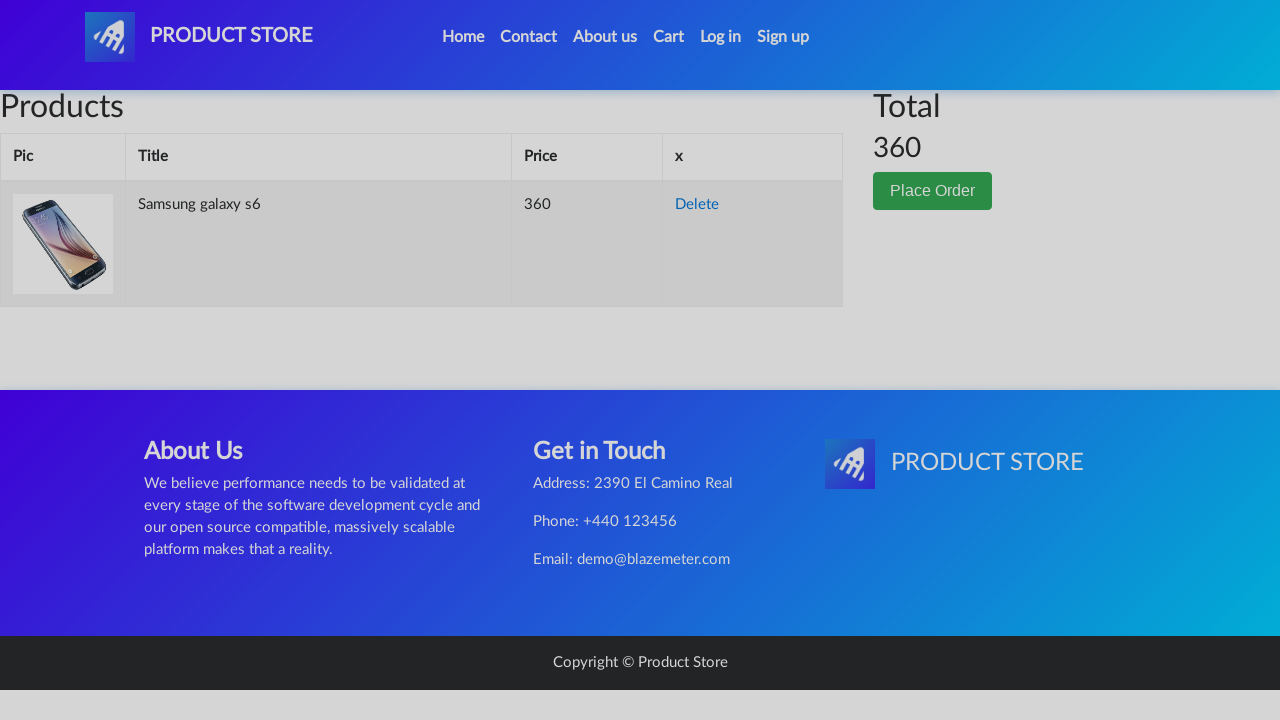

Order form loaded with name field visible
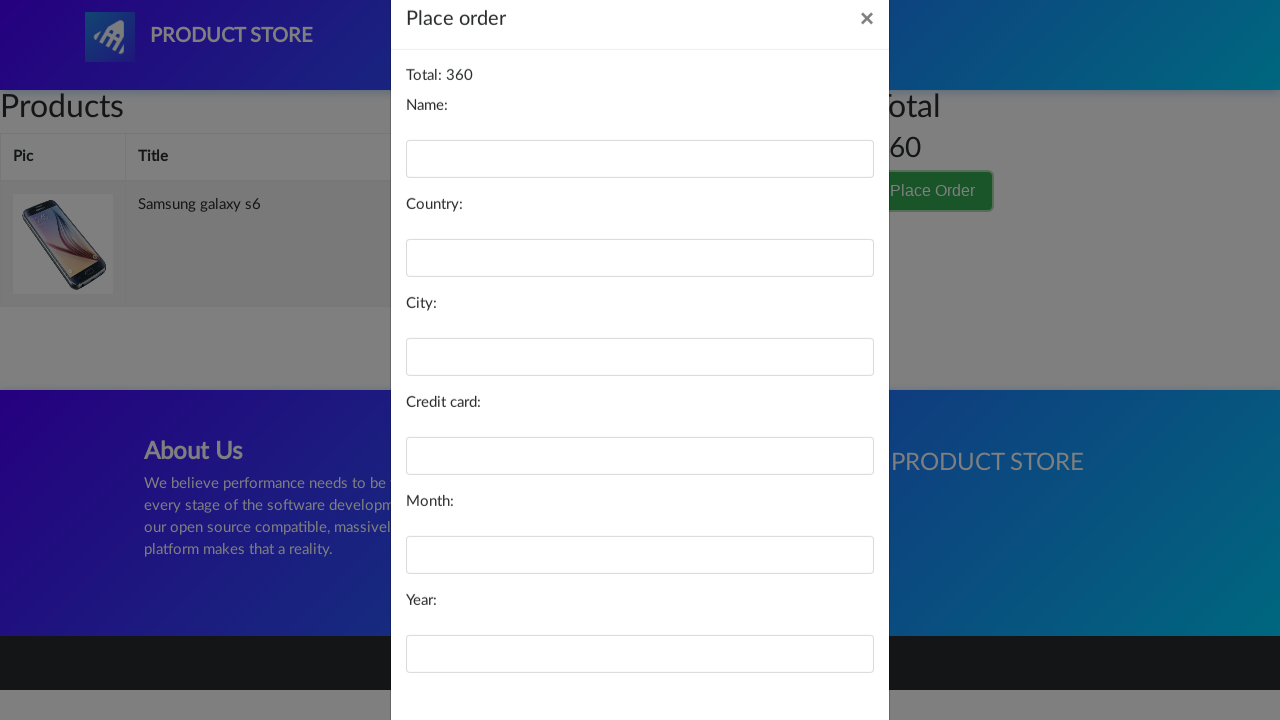

Filled in name field with 'John Martinez' on #name
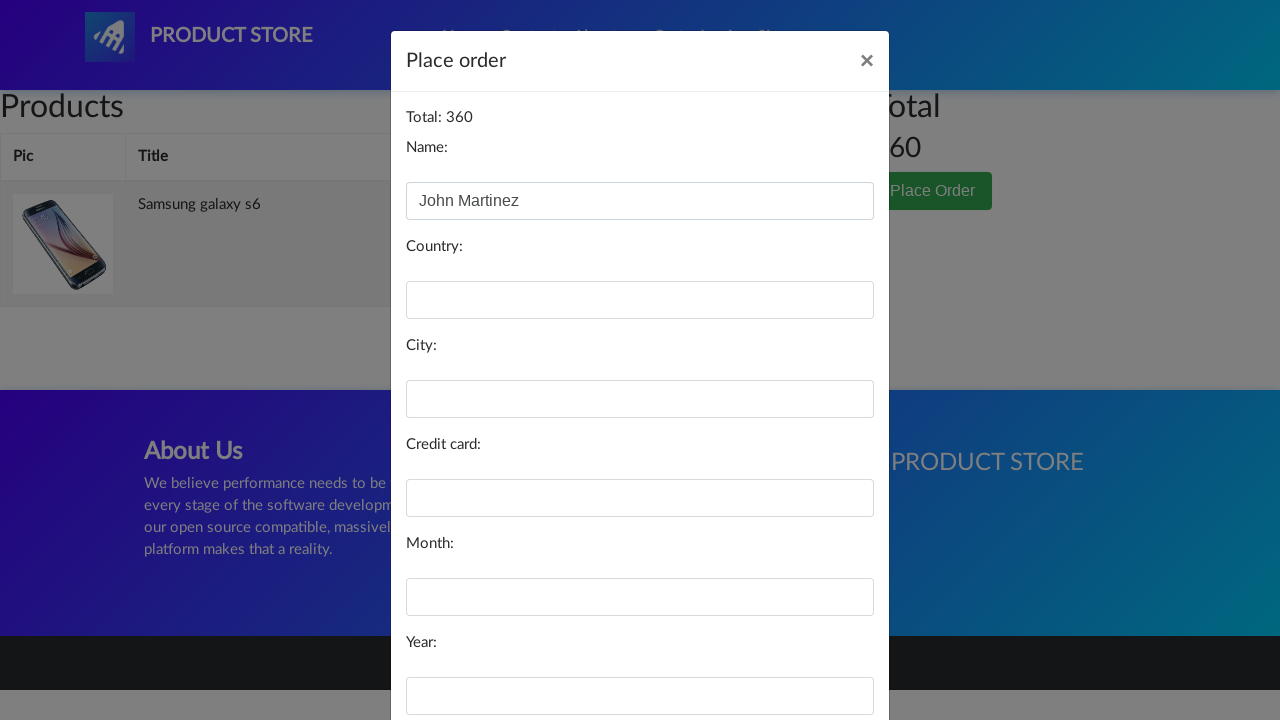

Filled in country field with 'United States' on #country
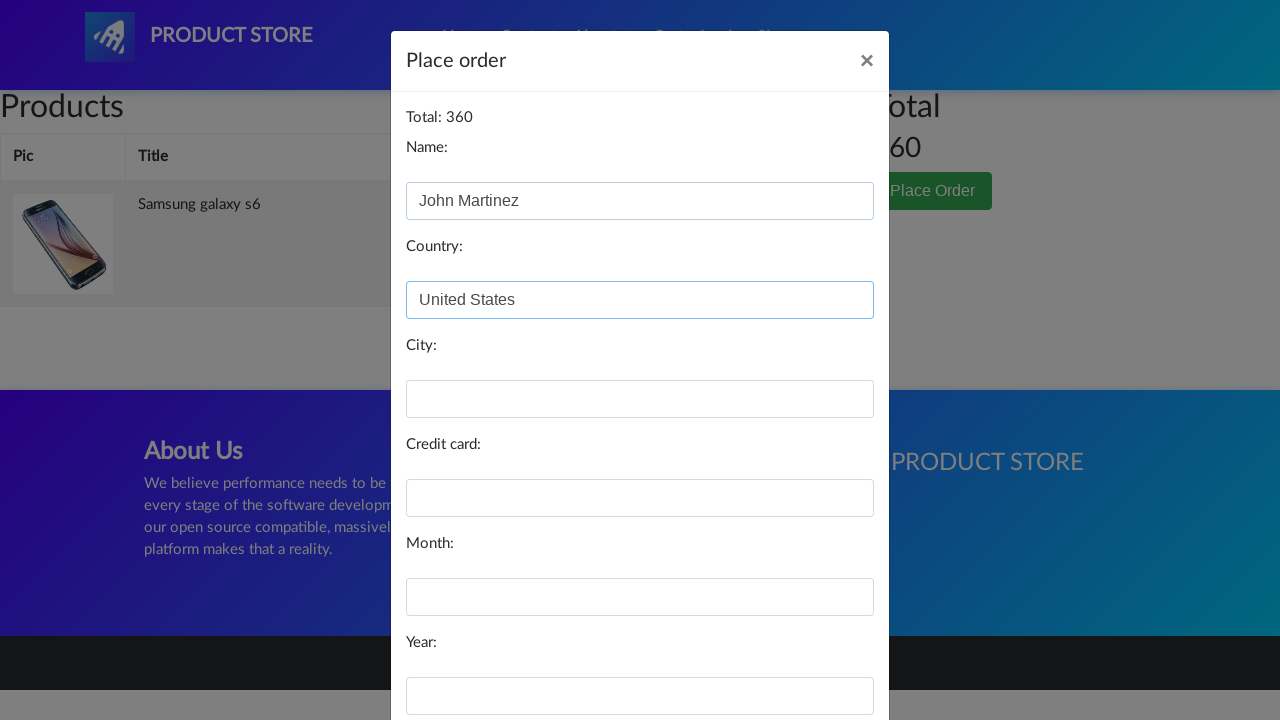

Filled in city field with 'Los Angeles' on #city
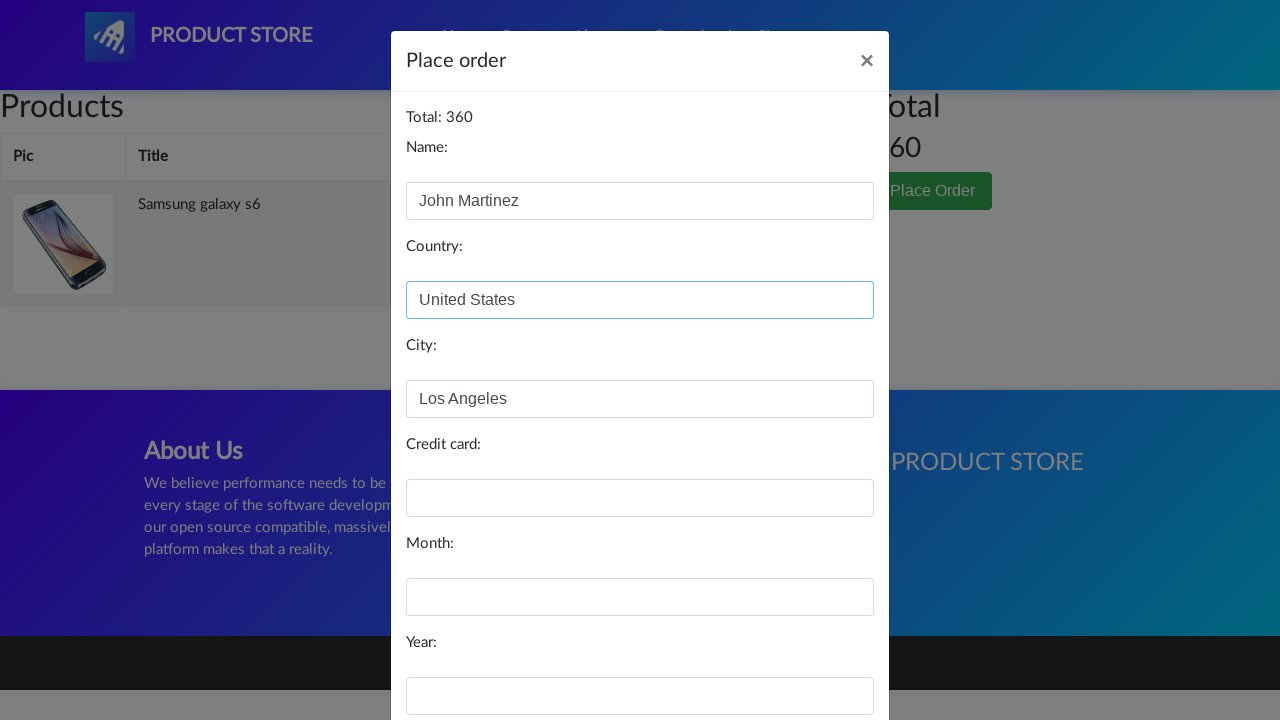

Filled in card field with test credit card number on #card
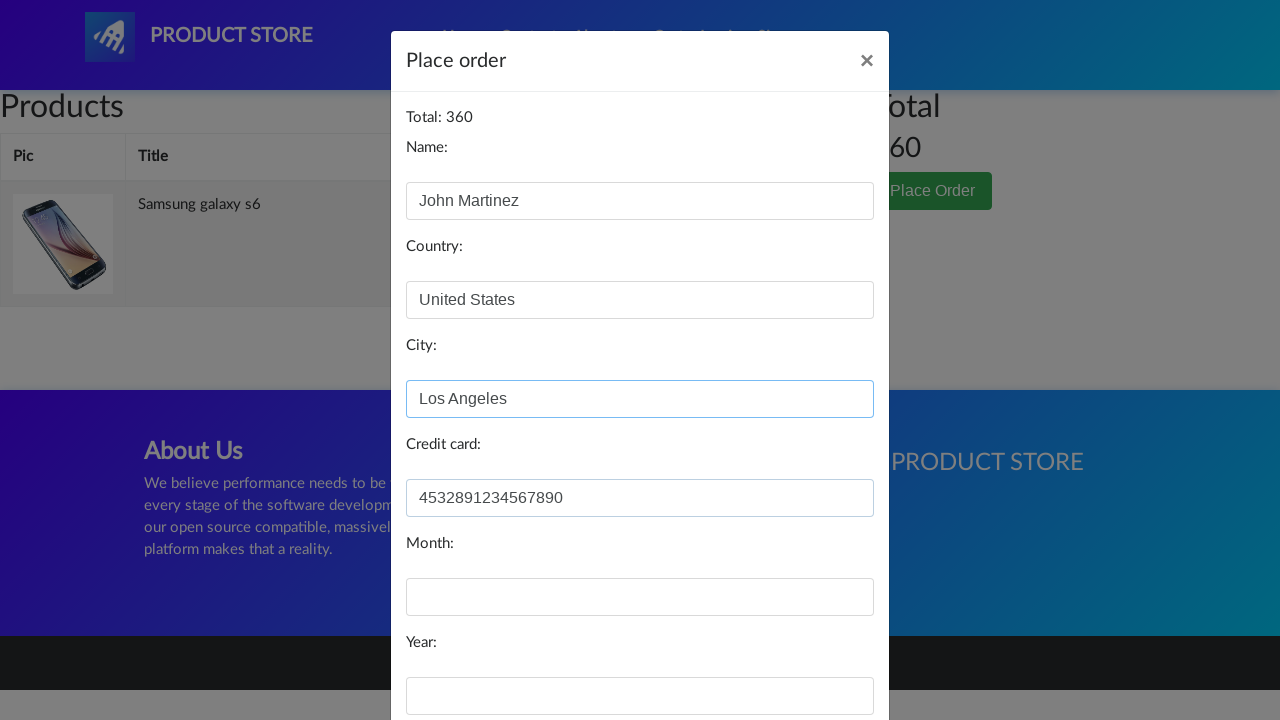

Filled in month field with '08' on #month
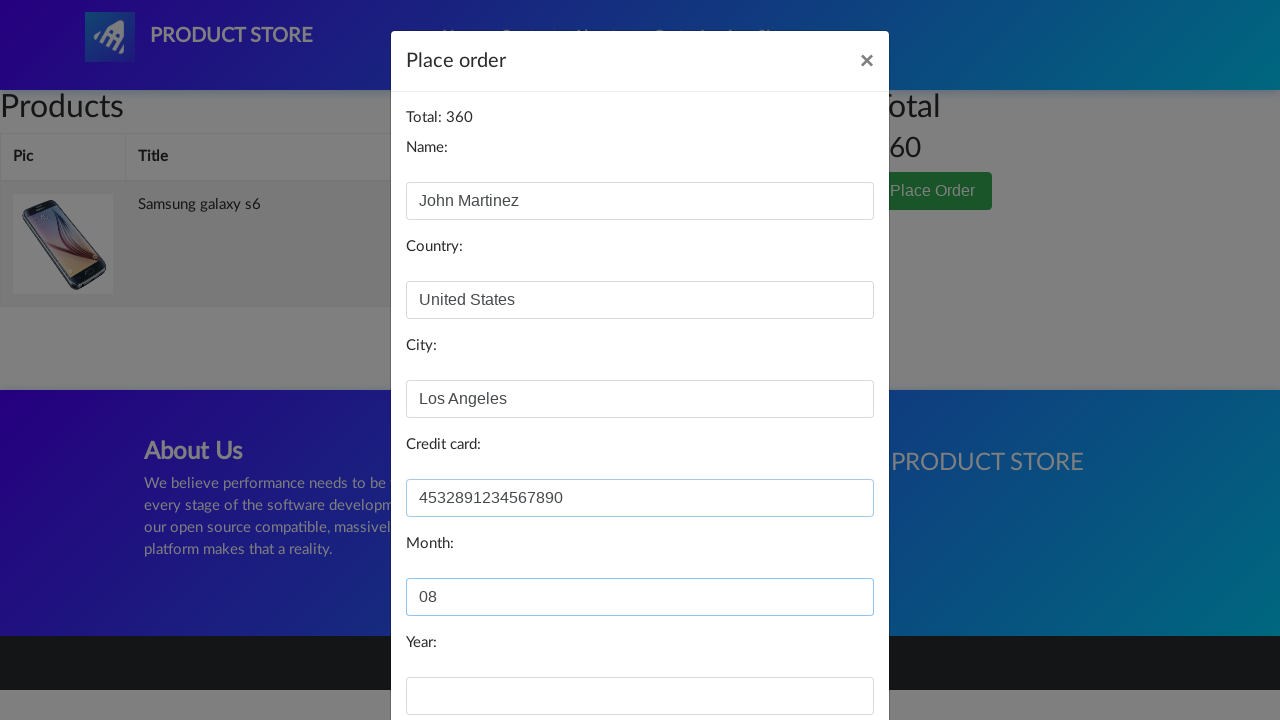

Filled in year field with '2025' on #year
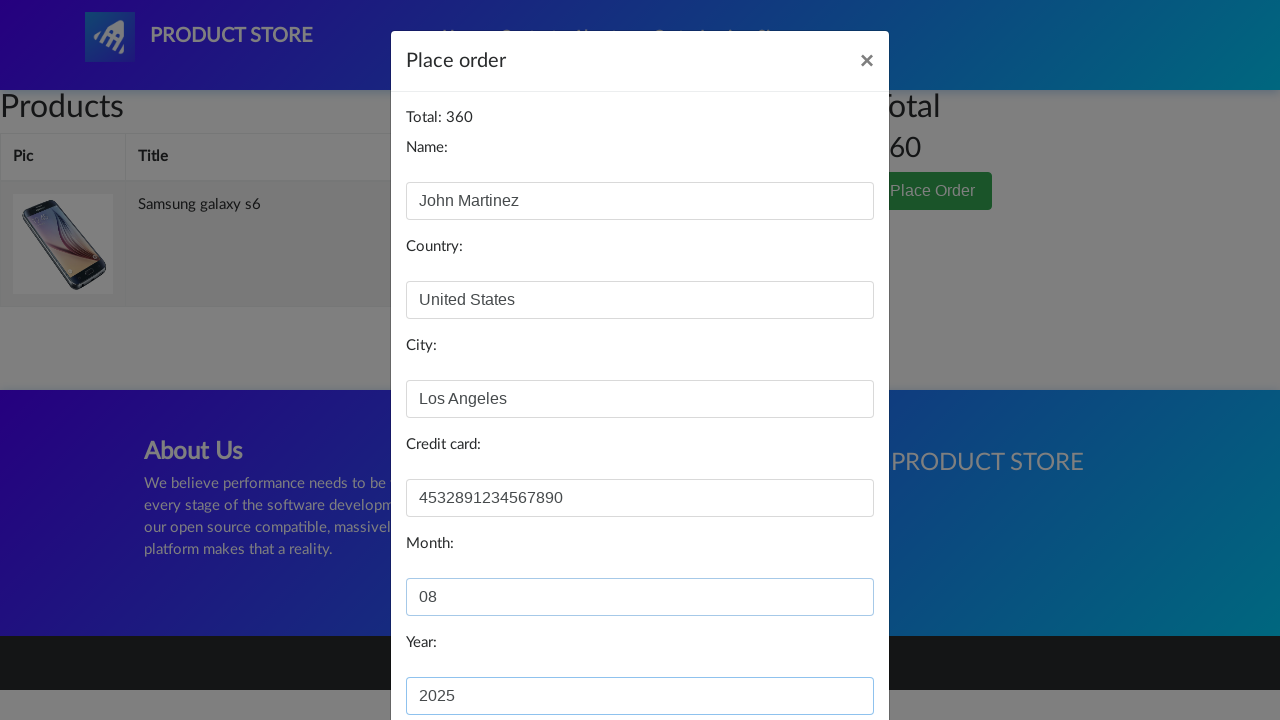

Clicked Purchase button to confirm order at (823, 655) on xpath=//*[text() = "Purchase"]
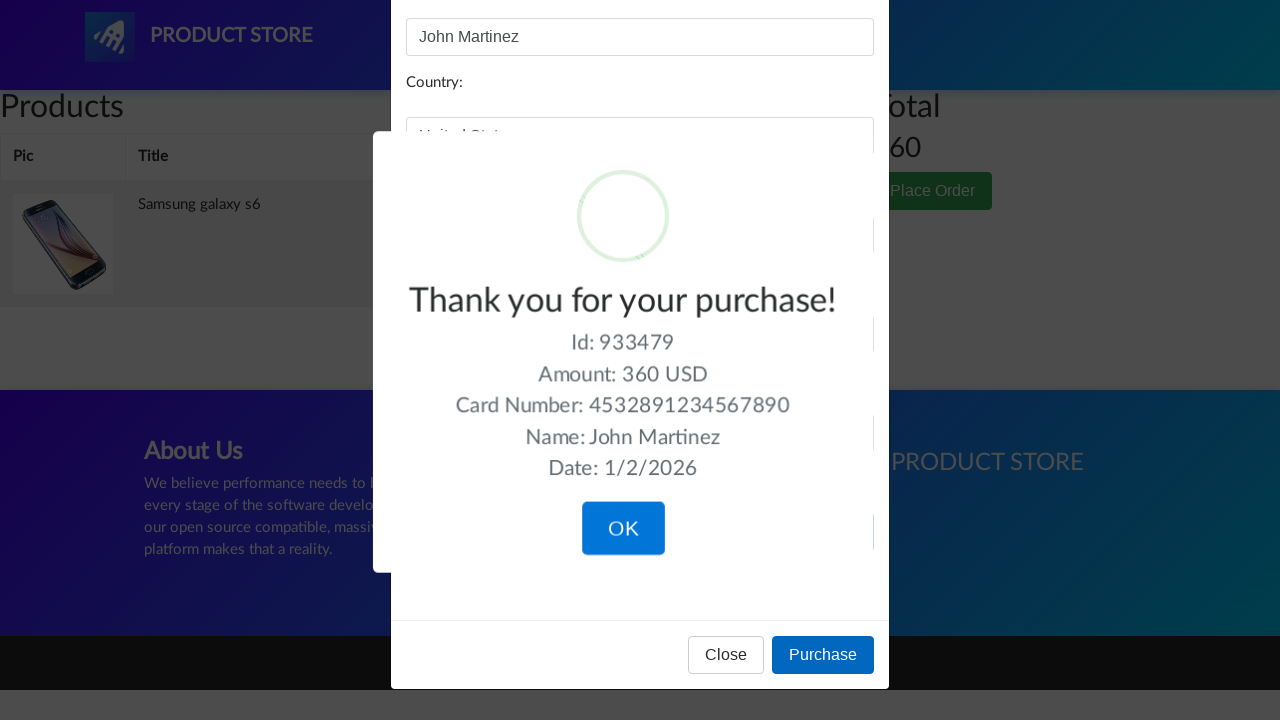

Purchase confirmation message appeared
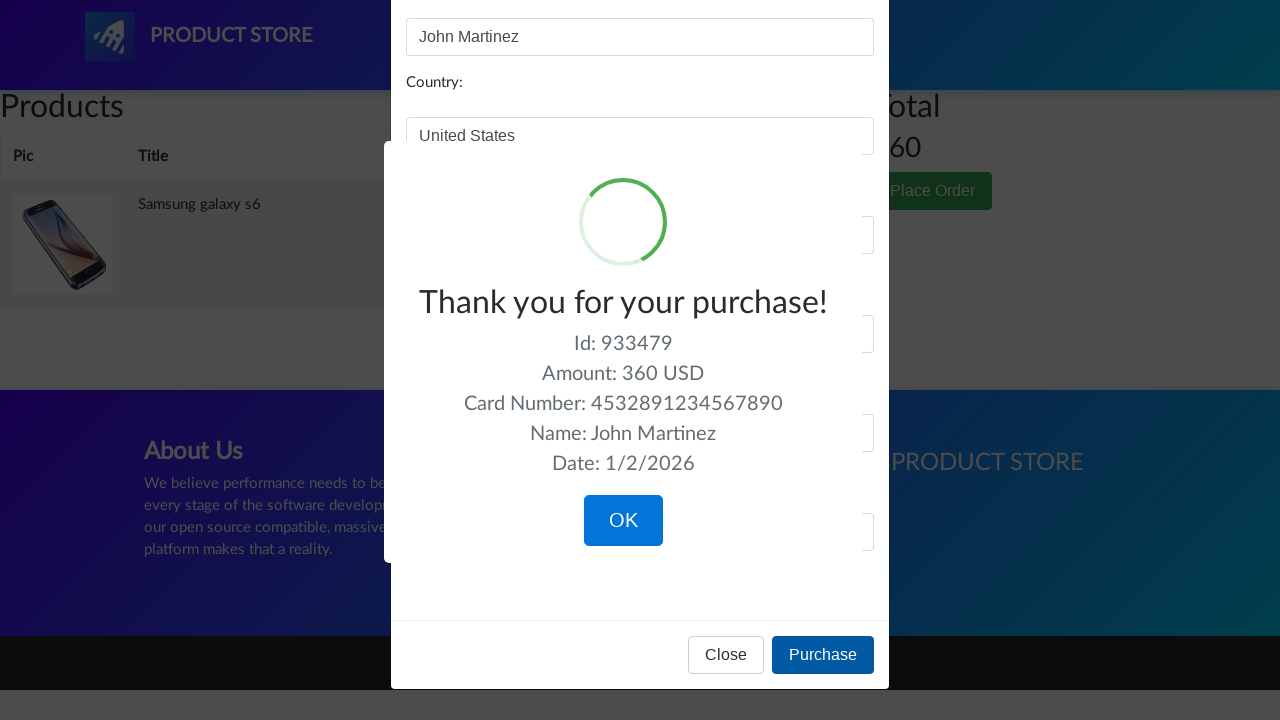

Clicked OK button to close confirmation dialog at (623, 521) on xpath=//*[text() = "OK"]
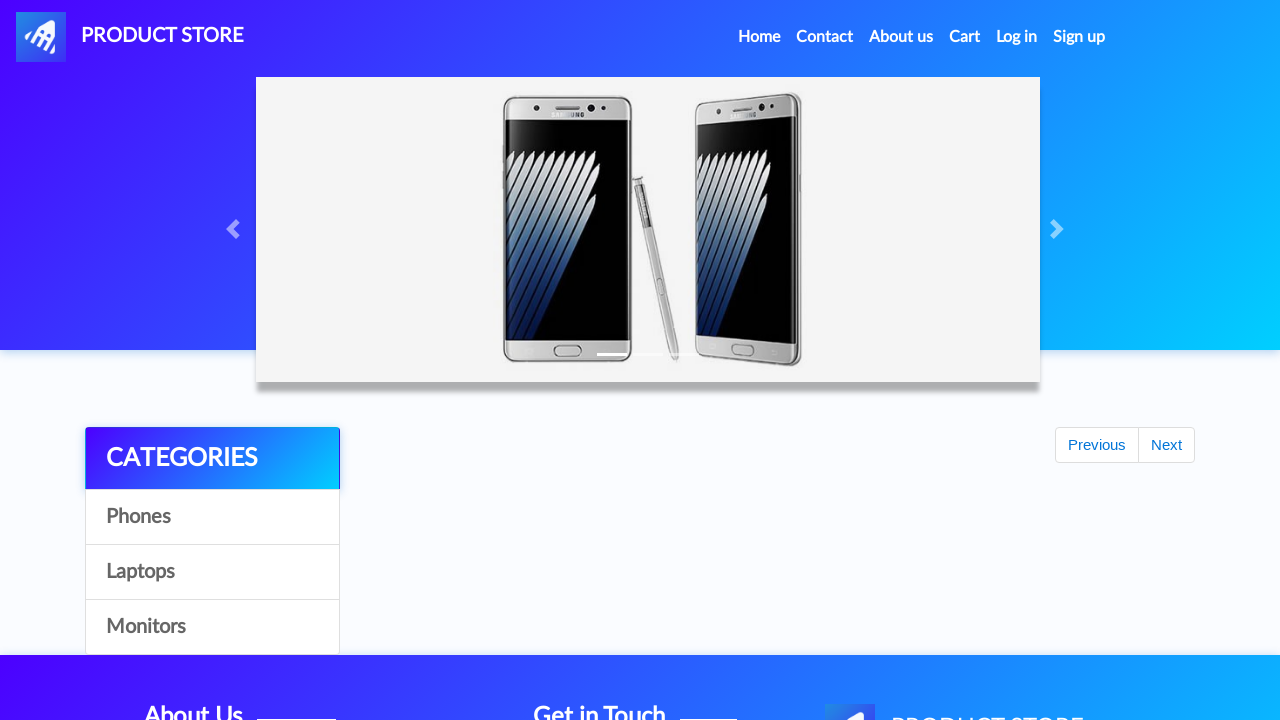

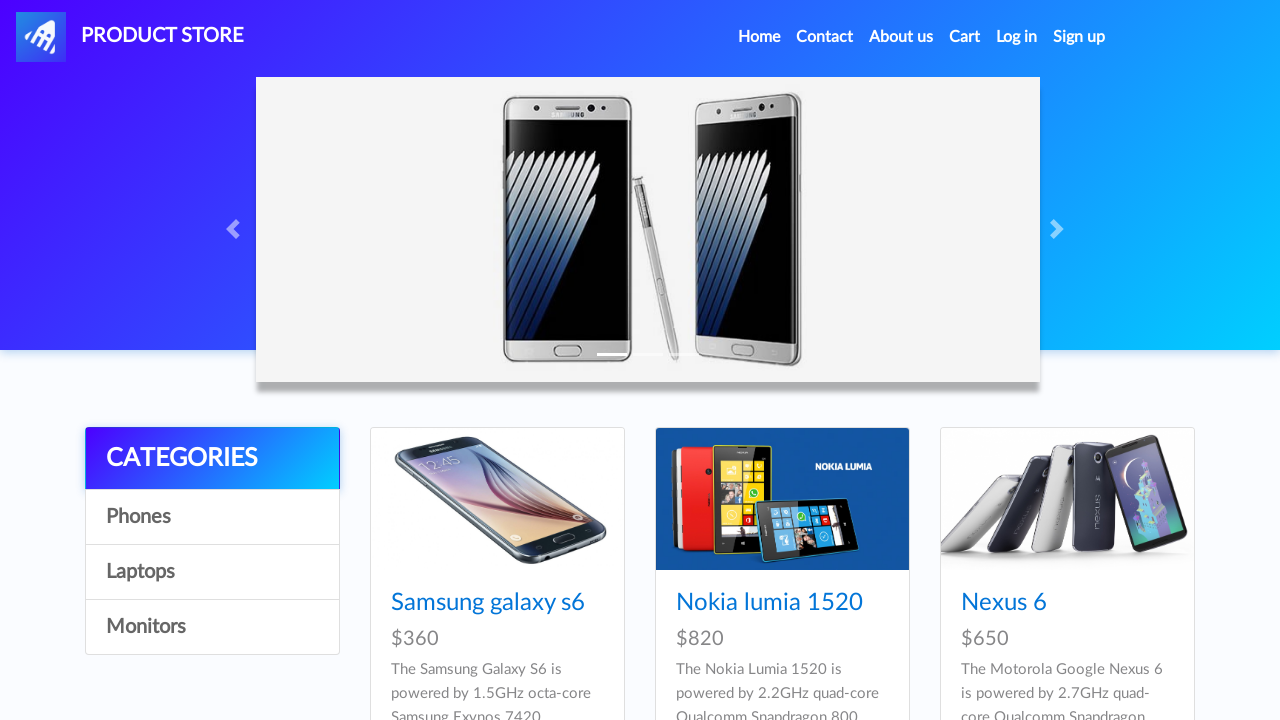